Tests clearing the complete state of all items by checking and unchecking toggle-all

Starting URL: https://demo.playwright.dev/todomvc

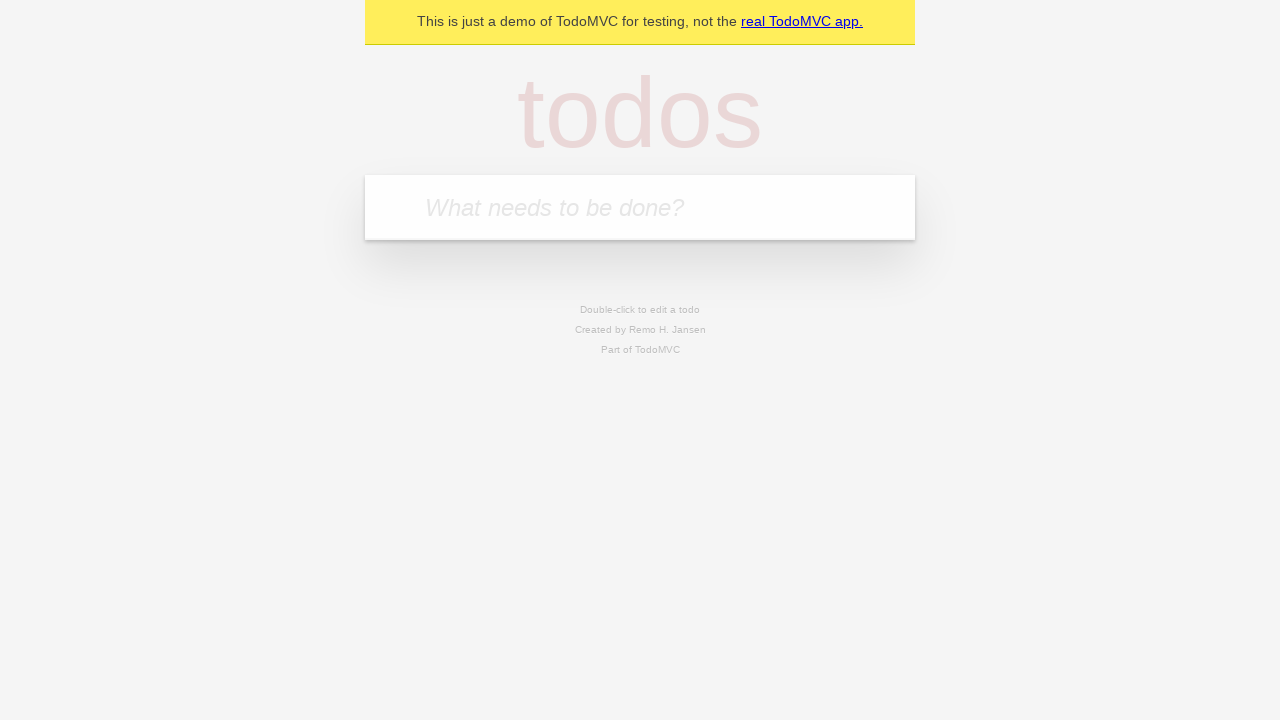

Filled new todo input with 'buy some cheese' on .new-todo
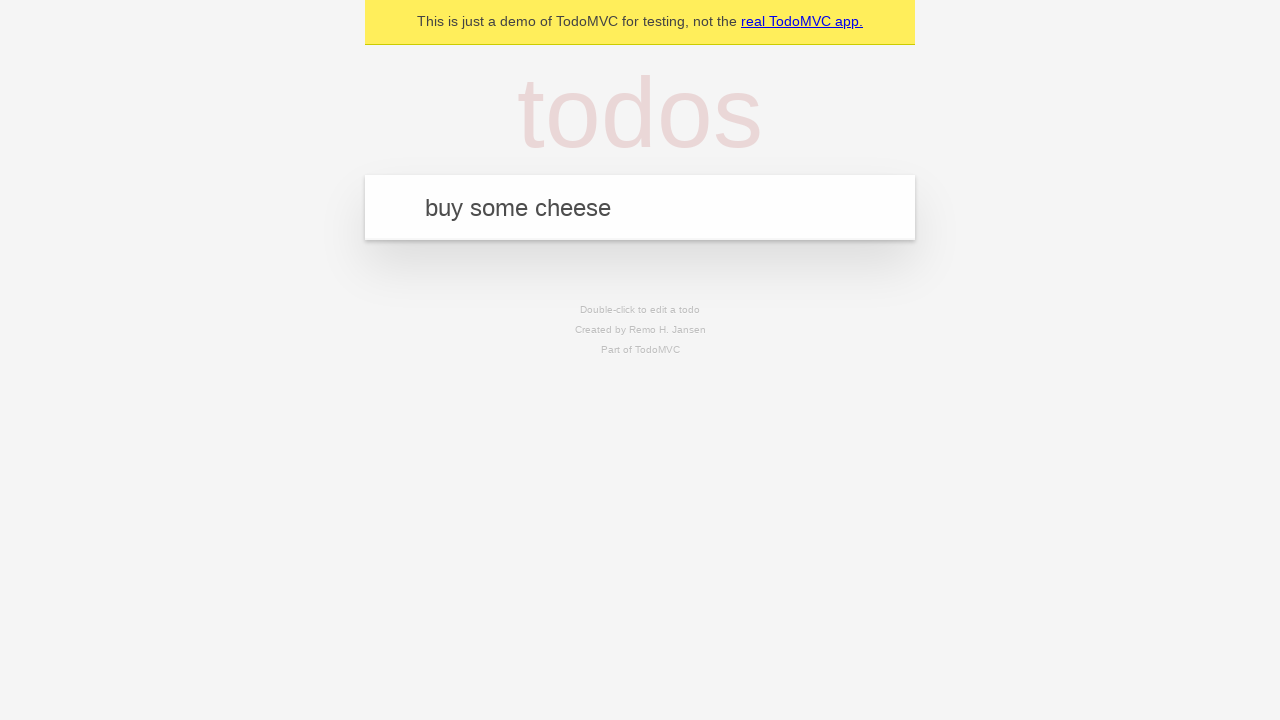

Pressed Enter to add first todo on .new-todo
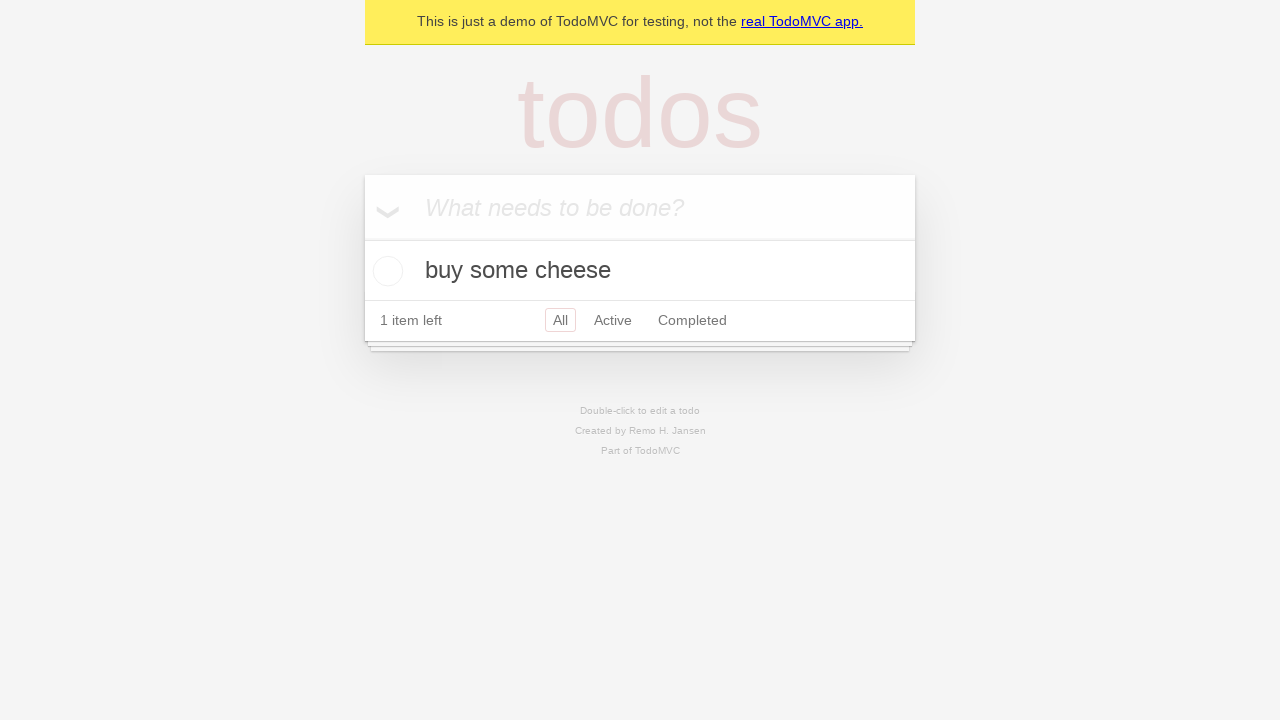

Filled new todo input with 'feed the cat' on .new-todo
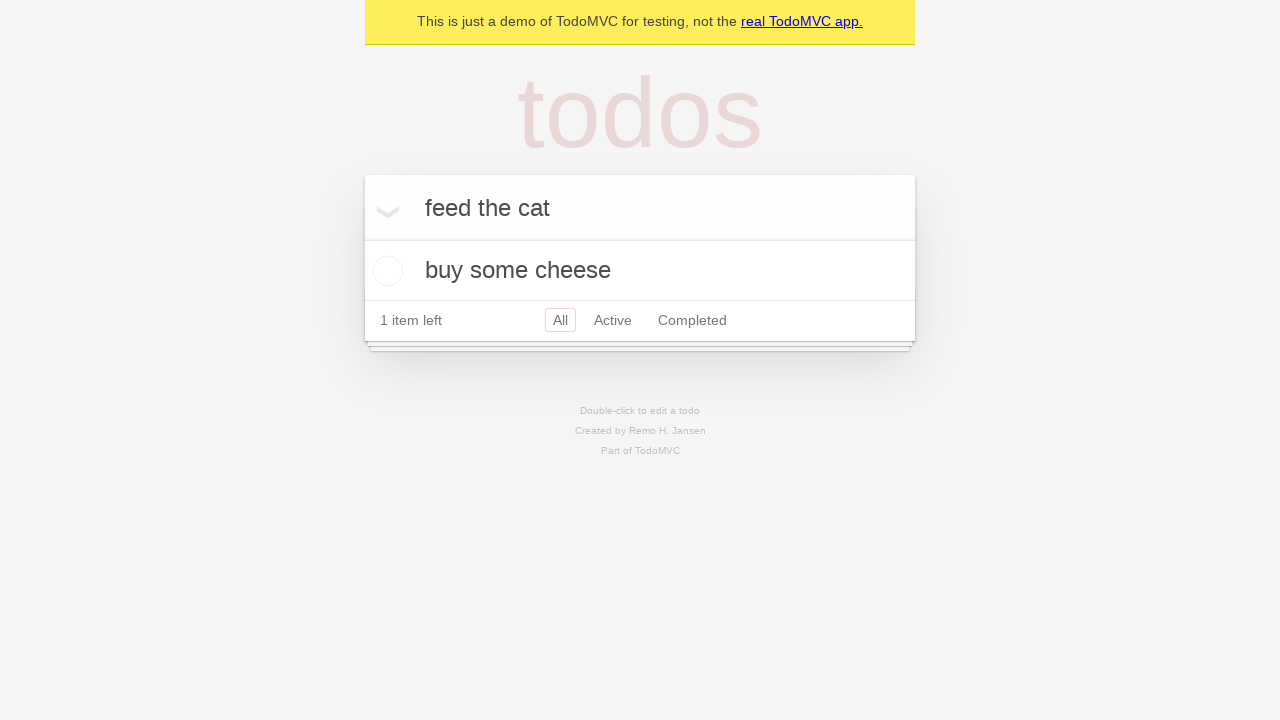

Pressed Enter to add second todo on .new-todo
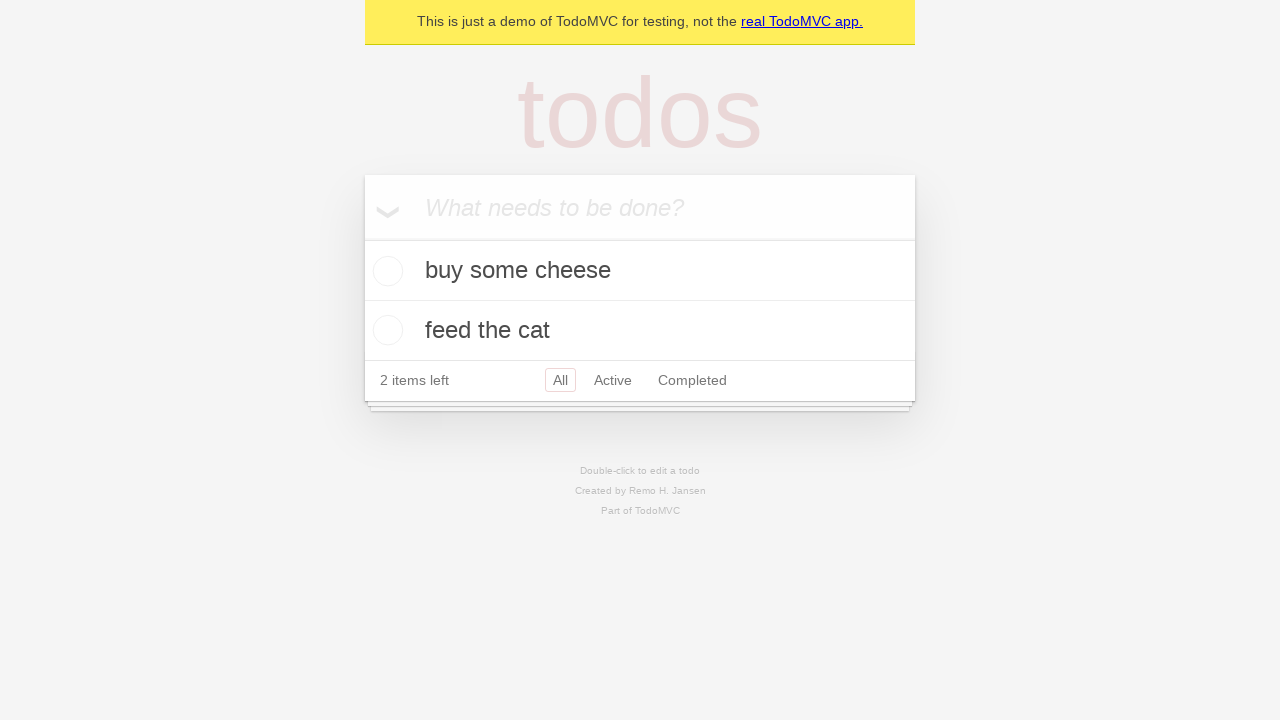

Filled new todo input with 'book a doctors appointment' on .new-todo
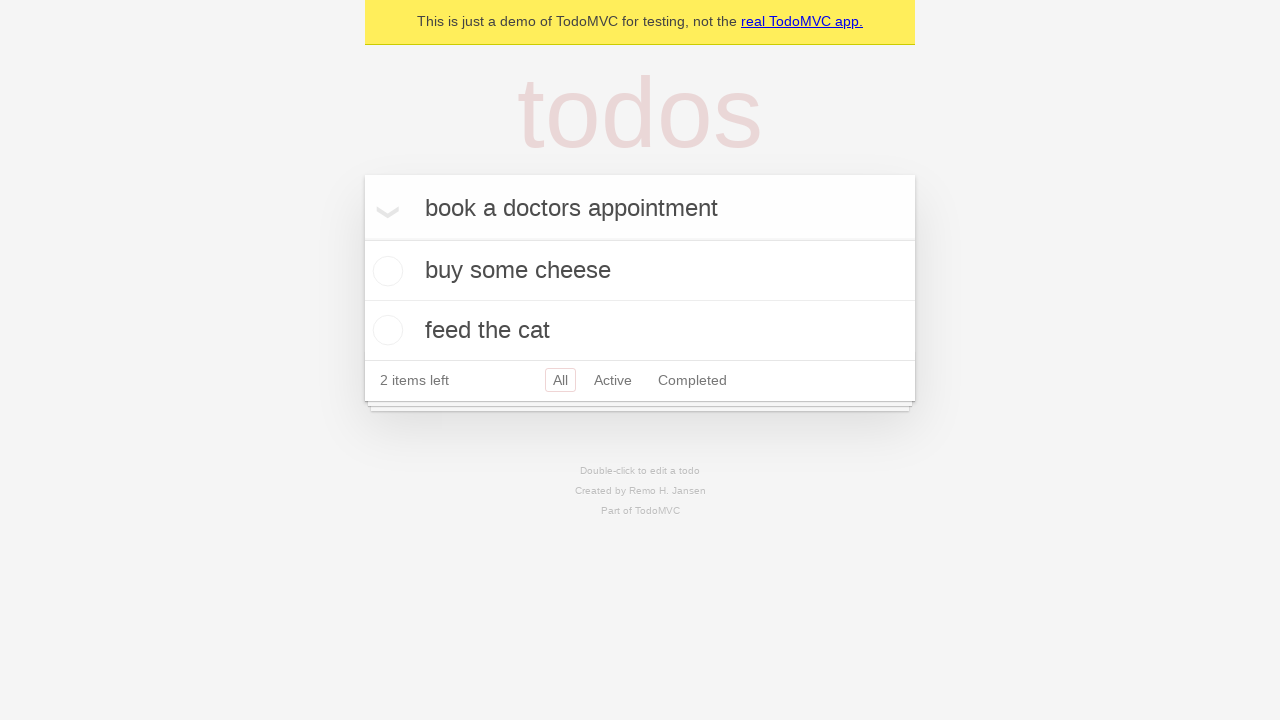

Pressed Enter to add third todo on .new-todo
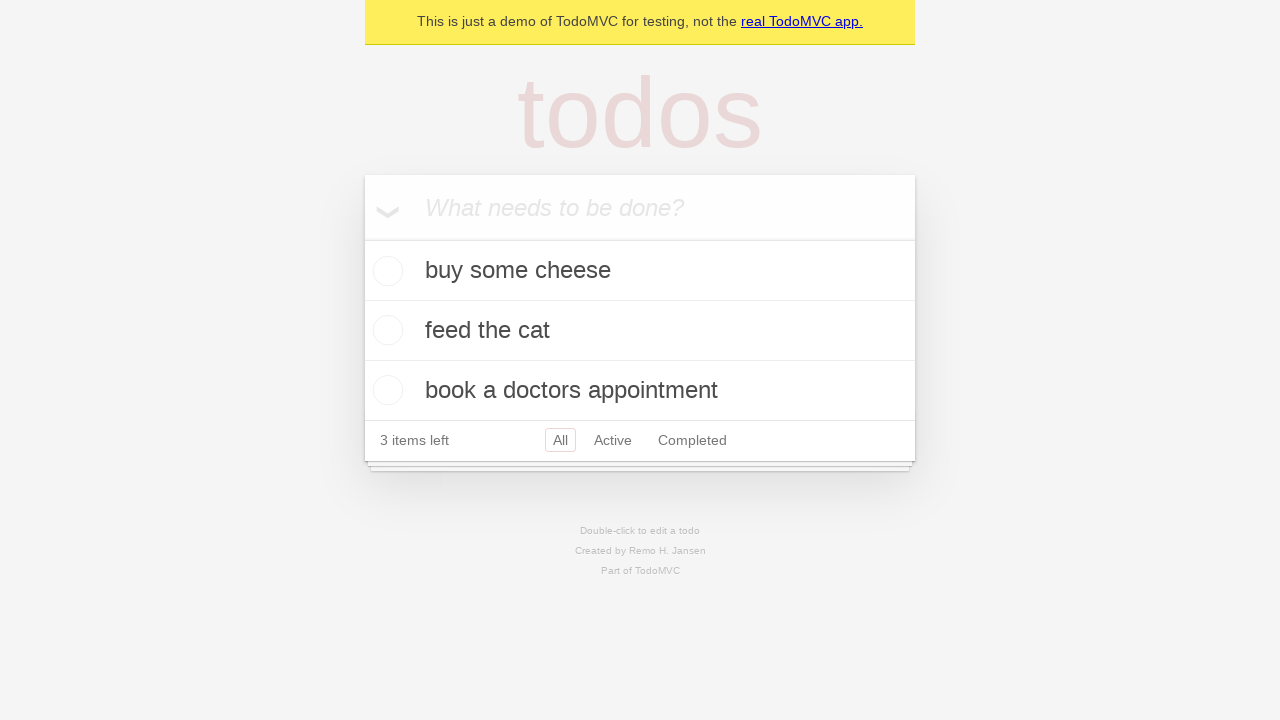

Checked toggle-all to mark all items as complete at (362, 238) on .toggle-all
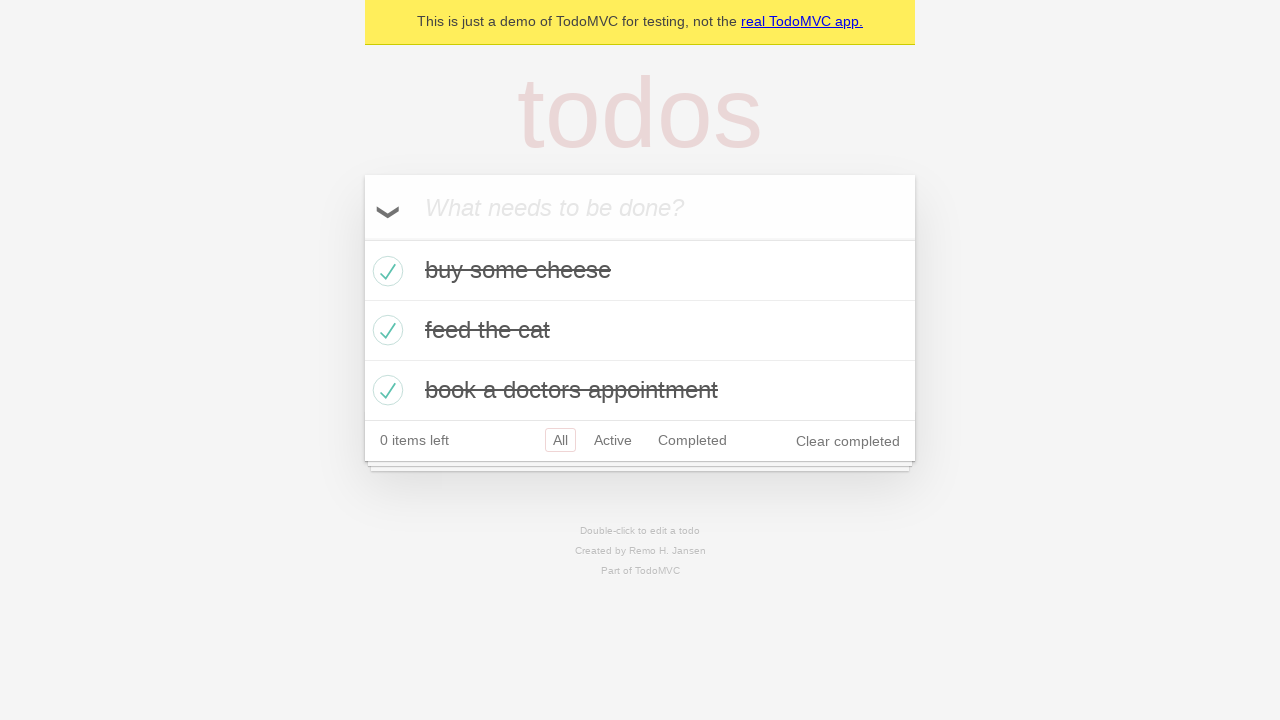

Unchecked toggle-all to mark all items as incomplete at (362, 238) on .toggle-all
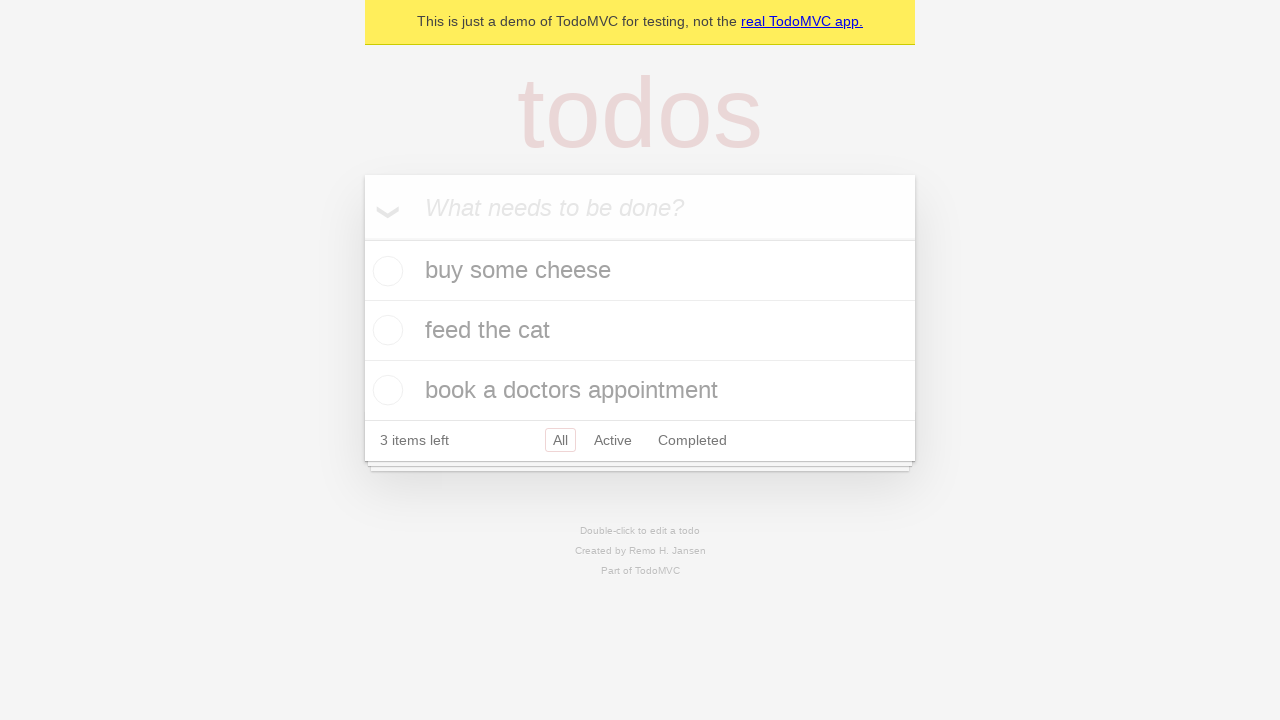

Waited for todo list items to be present
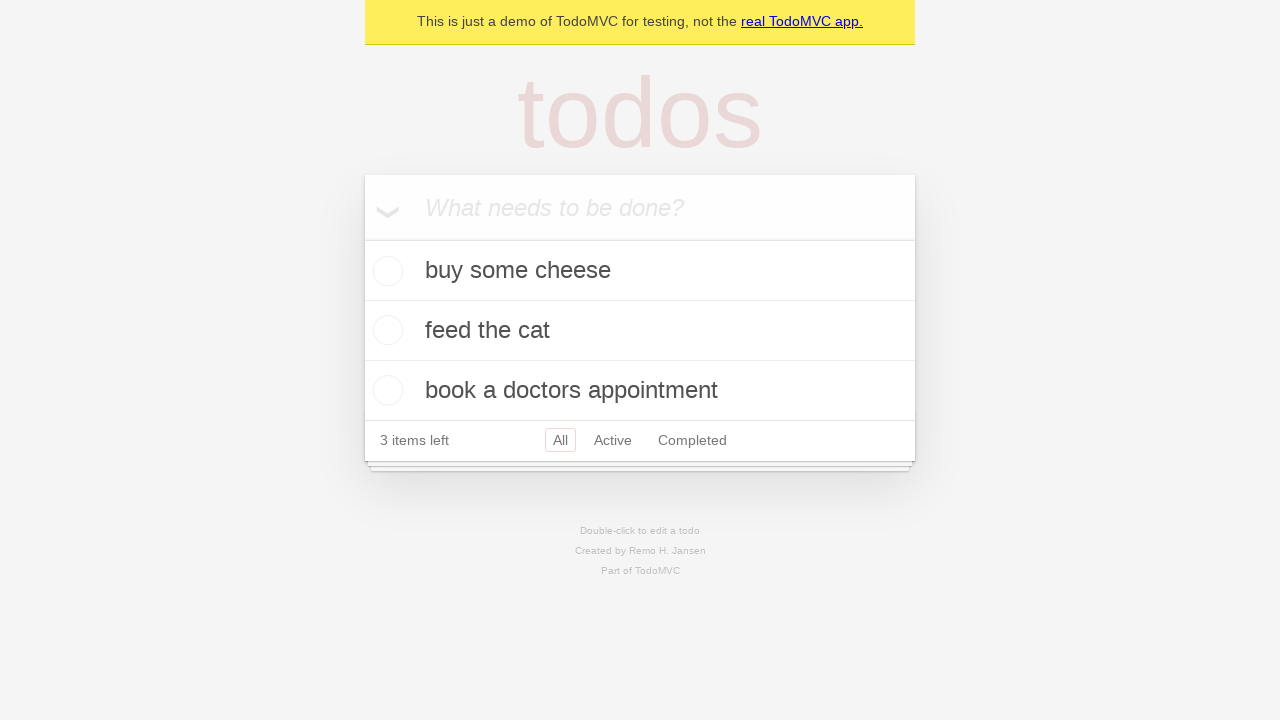

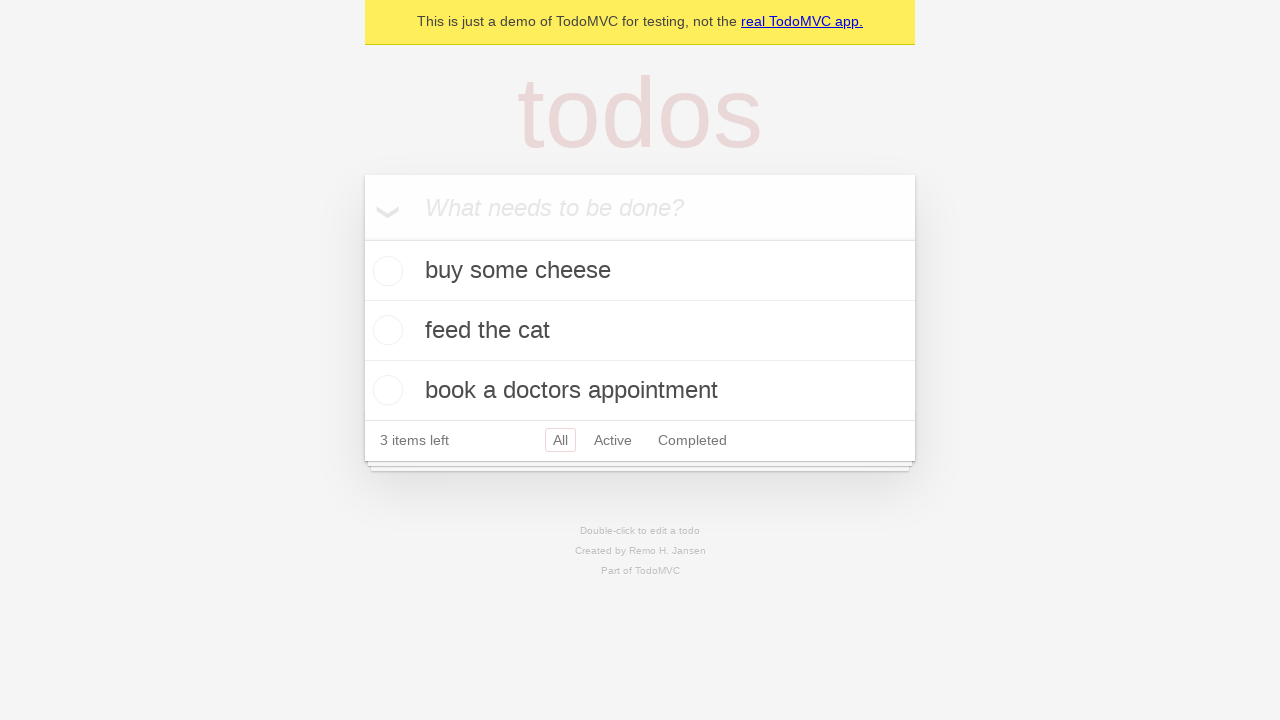